Tests checkbox functionality by clicking a checkbox, verifying it's selected, and counting total checkboxes on the page

Starting URL: https://rahulshettyacademy.com/AutomationPractice/

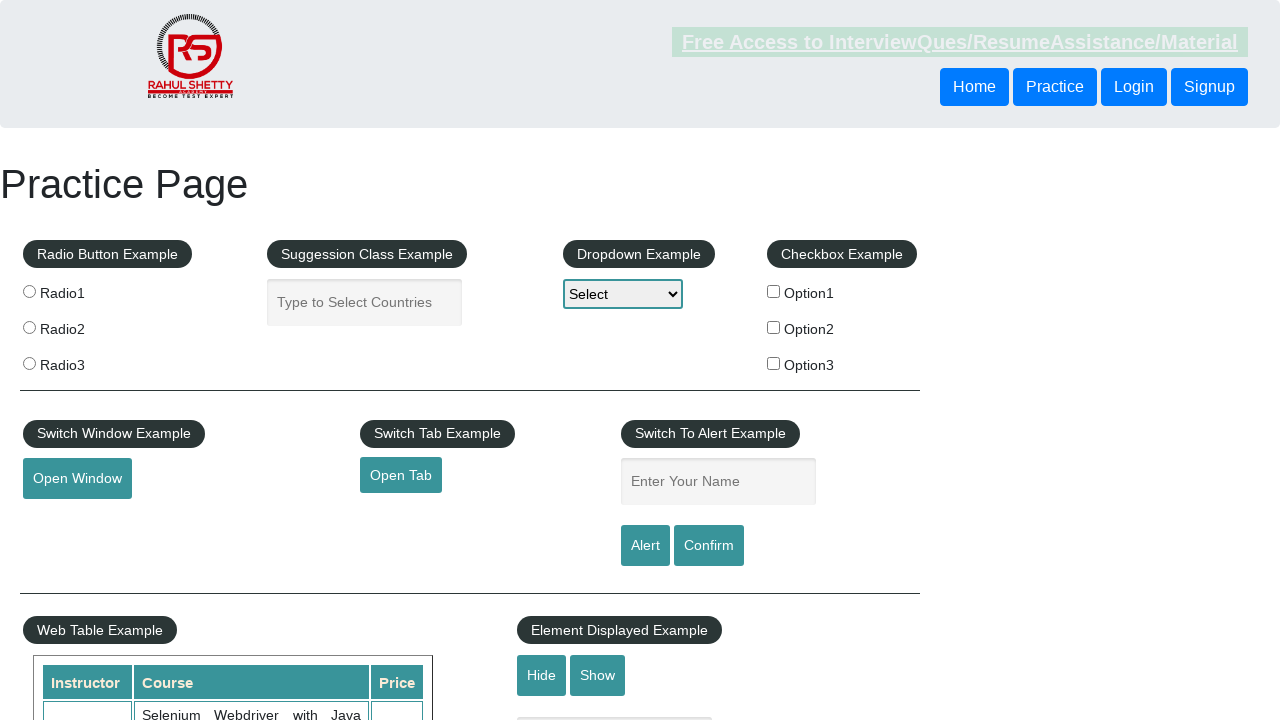

Clicked the first checkbox (checkBoxOption1) at (774, 291) on input#checkBoxOption1
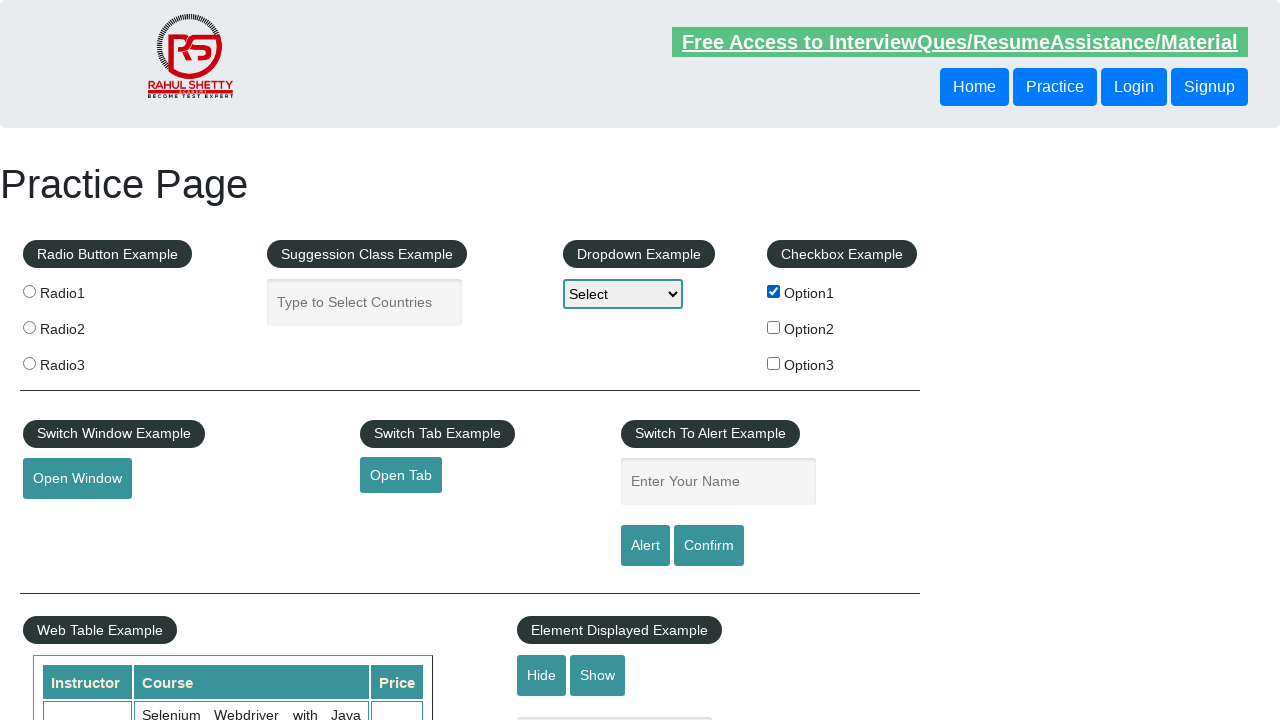

Verified that the first checkbox is selected
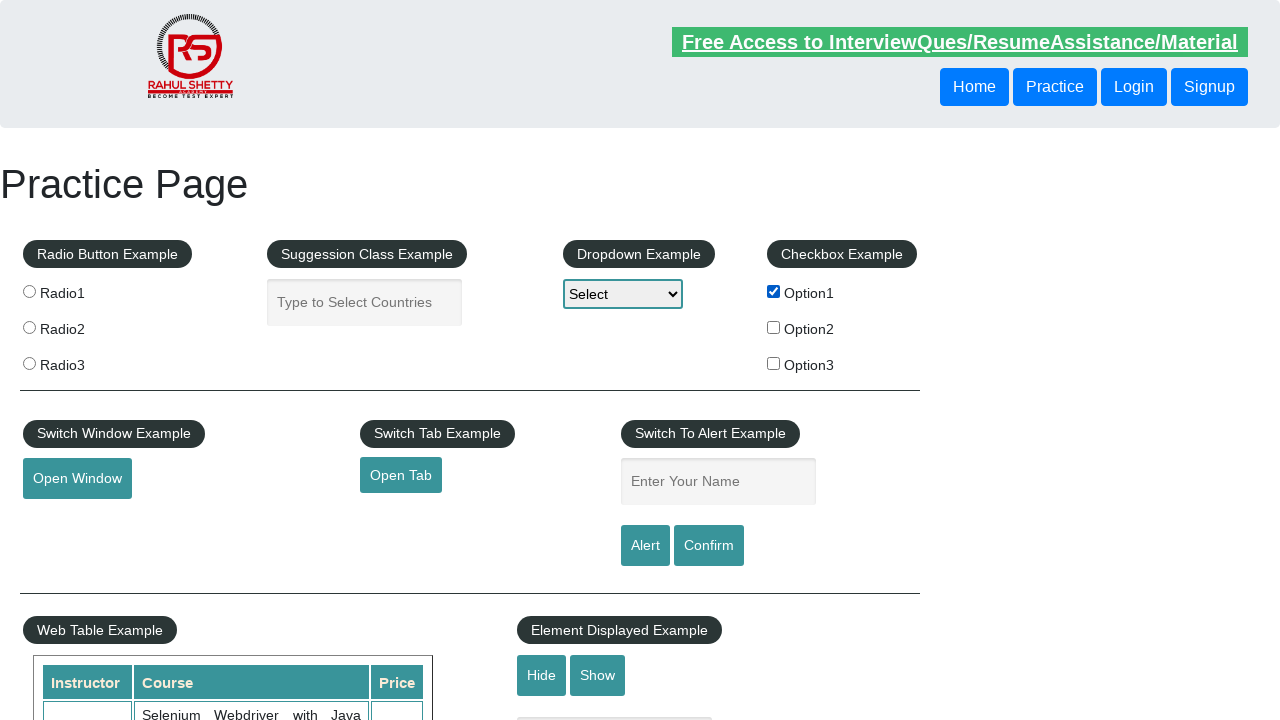

Counted total checkboxes on the page: 3
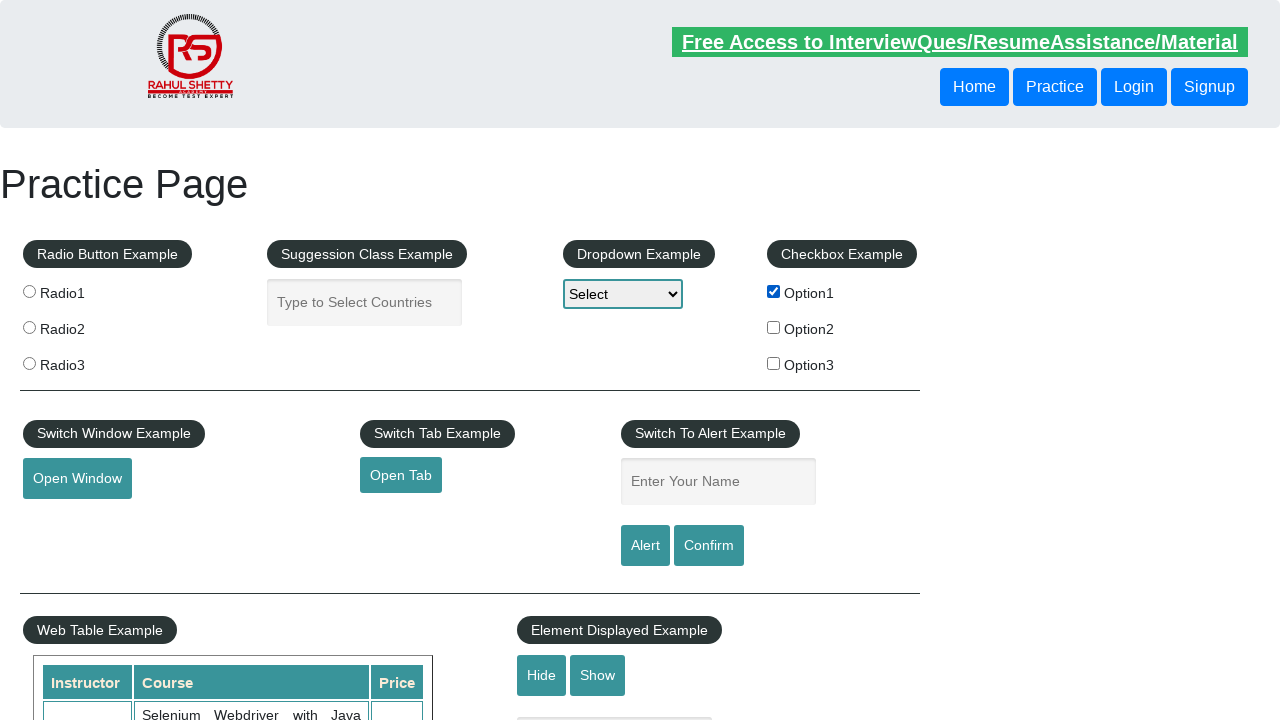

Verified that there are exactly 3 checkboxes on the page
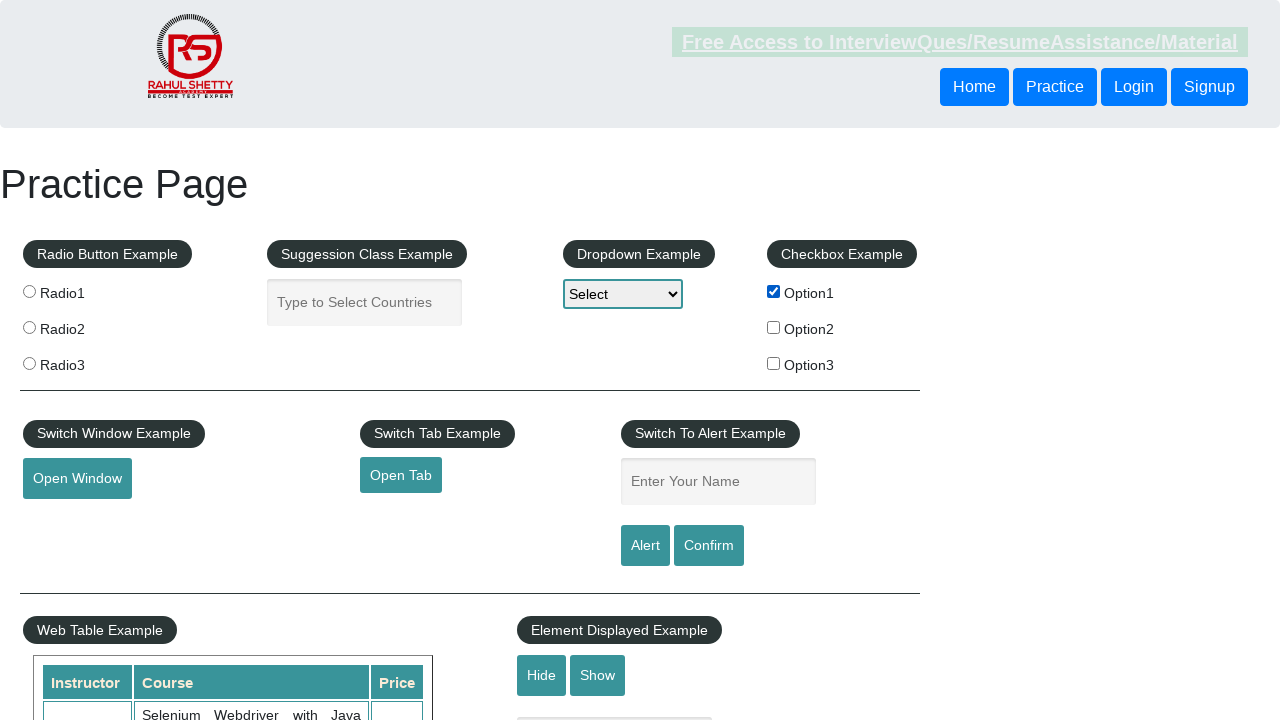

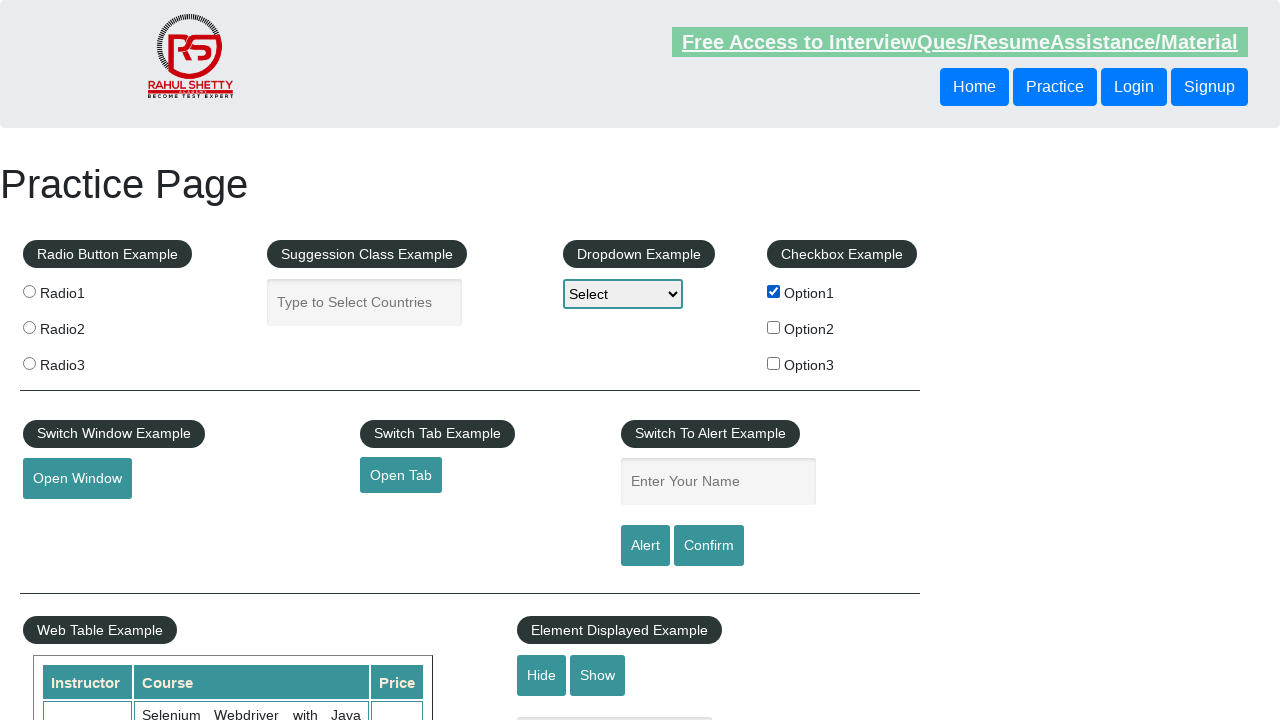